Navigates to YouTube homepage and performs a page refresh to verify the page loads correctly after refresh

Starting URL: https://www.youtube.com

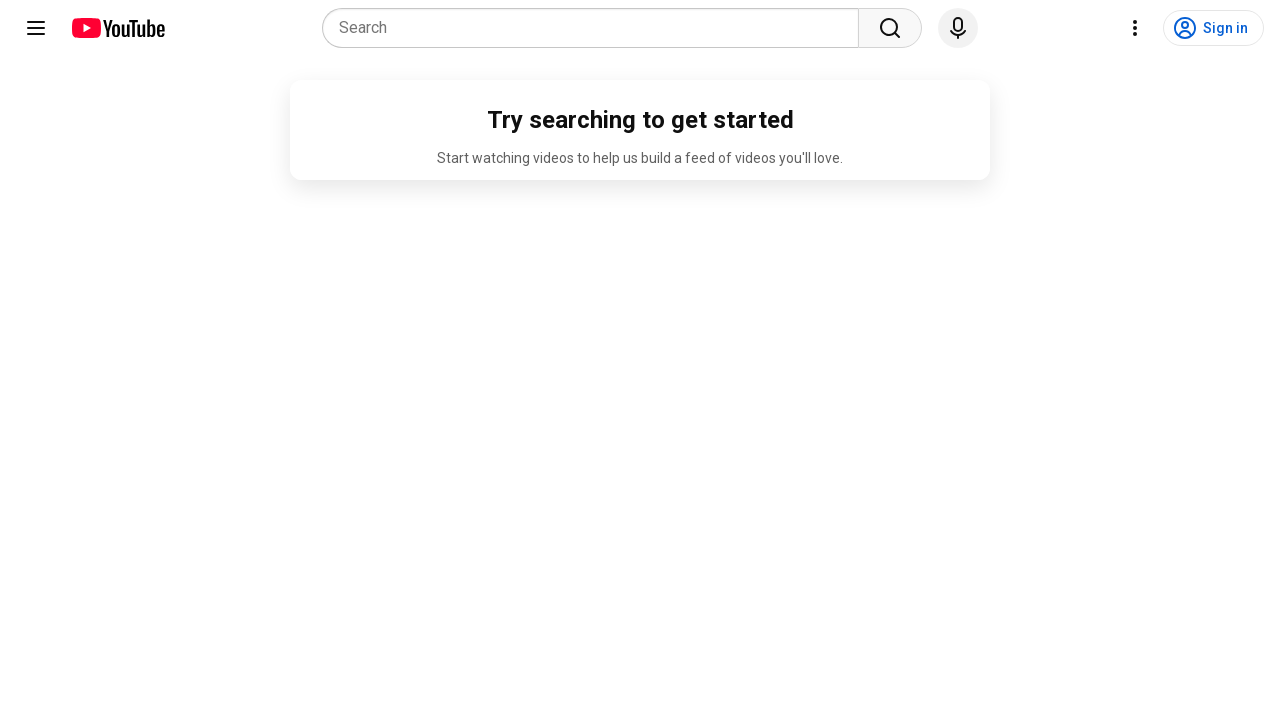

Navigated to YouTube homepage
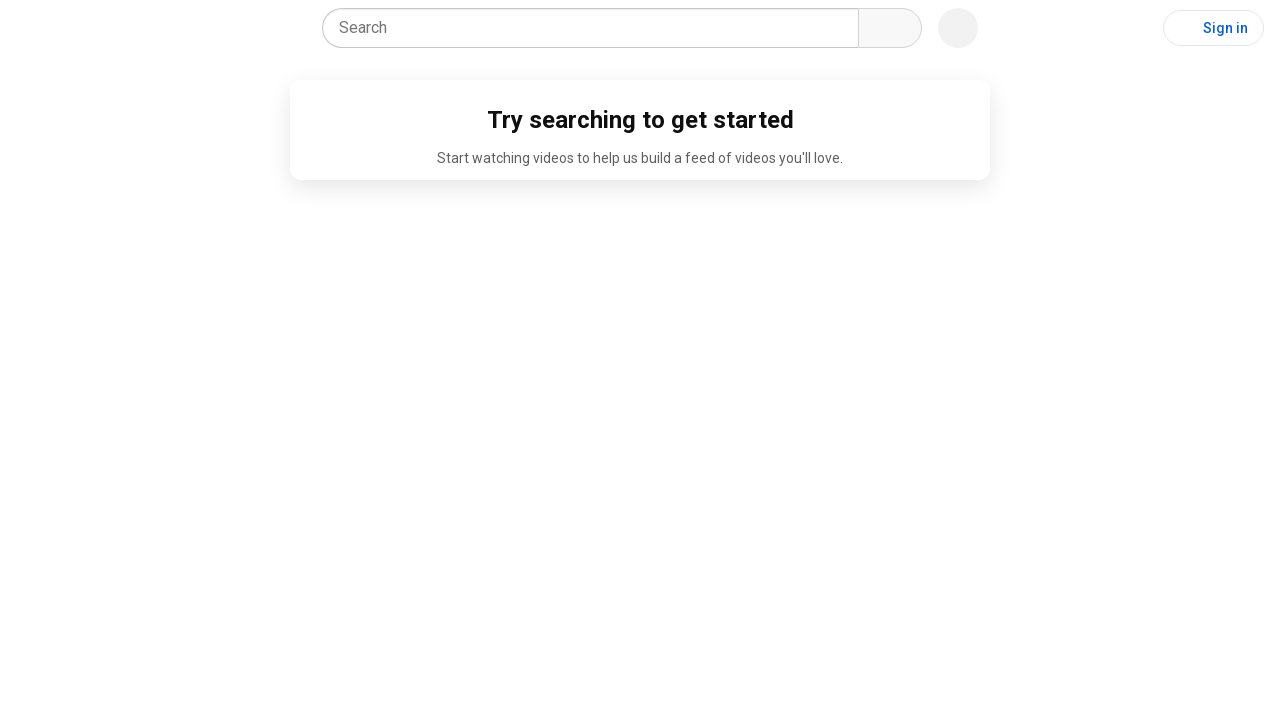

Page loaded - domcontentloaded state reached
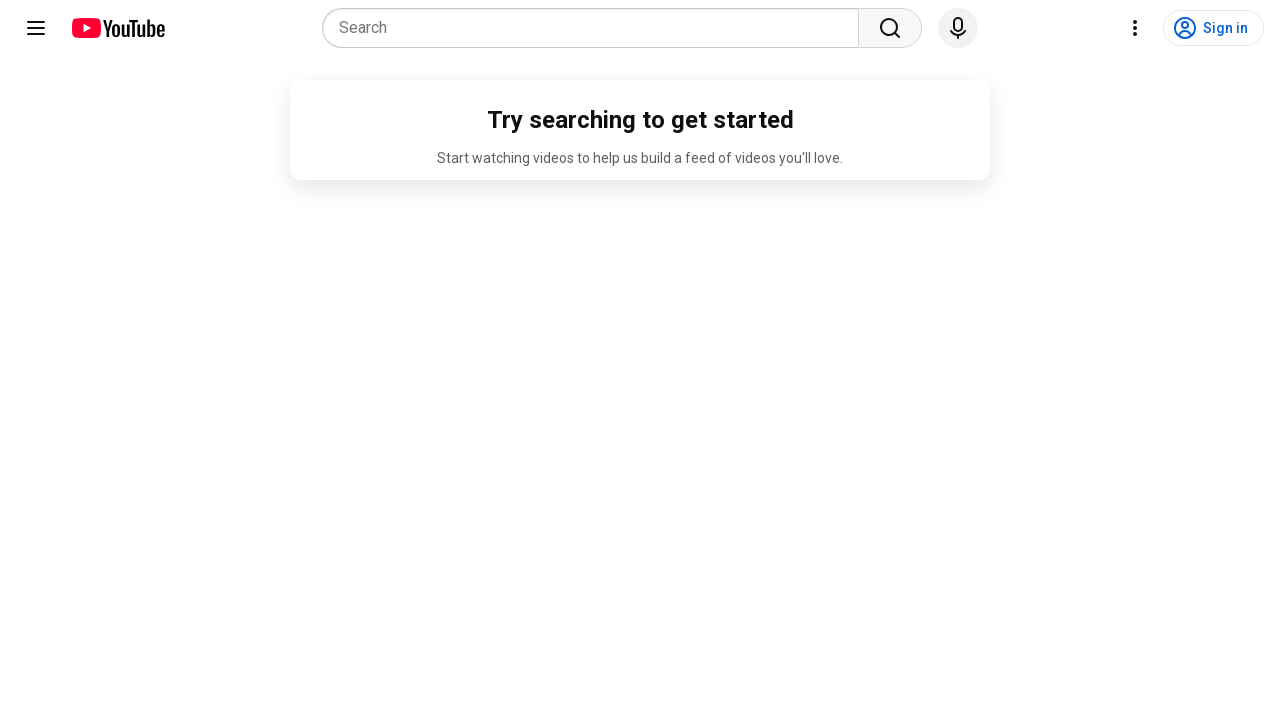

Refreshed the page
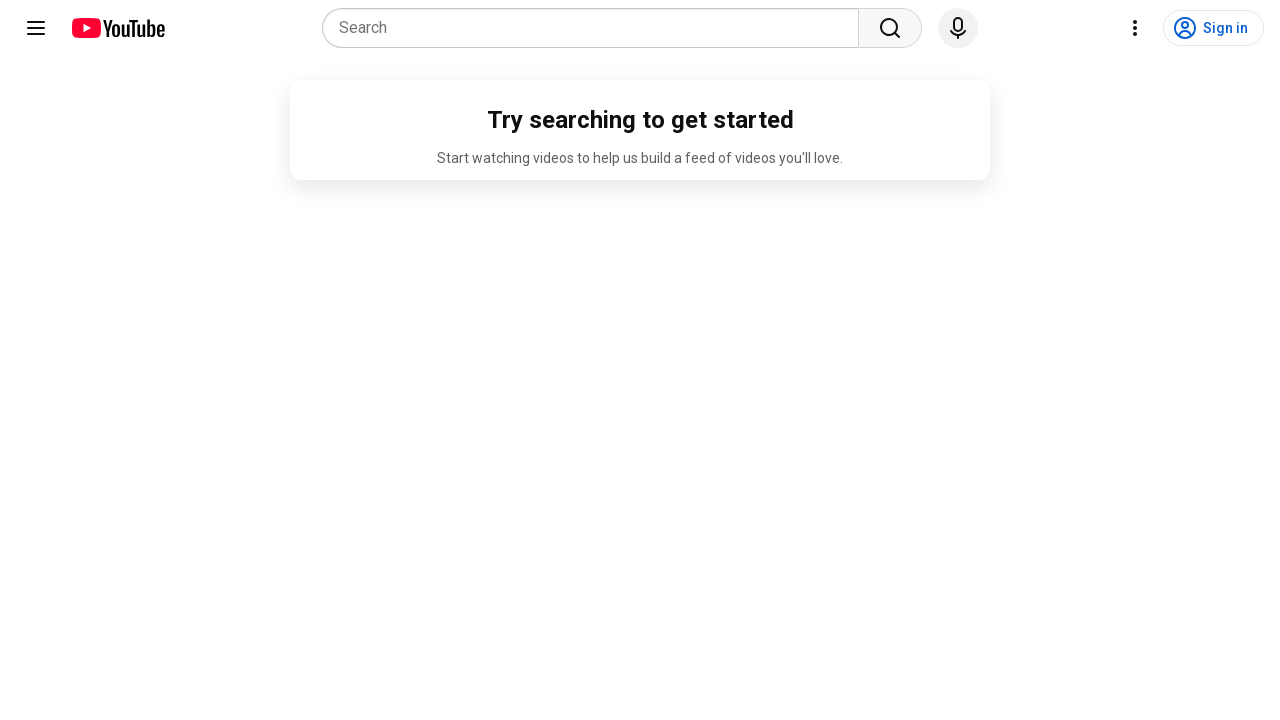

Page loaded after refresh - domcontentloaded state reached
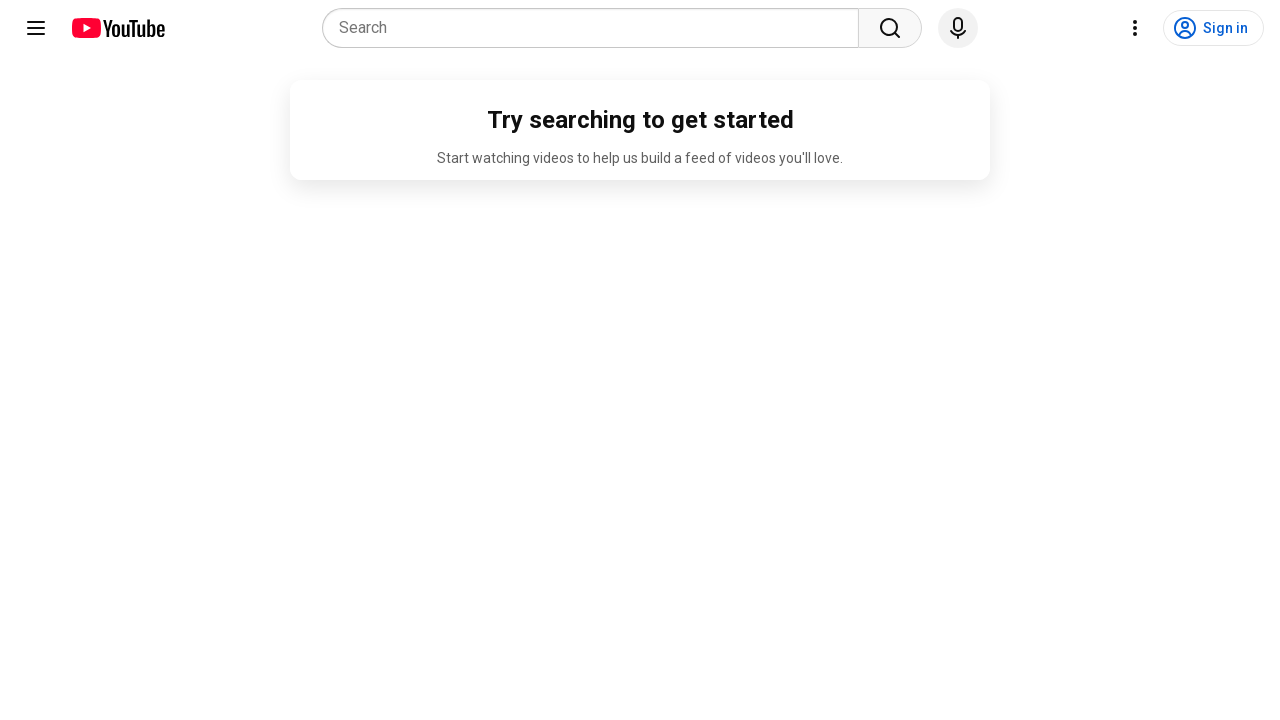

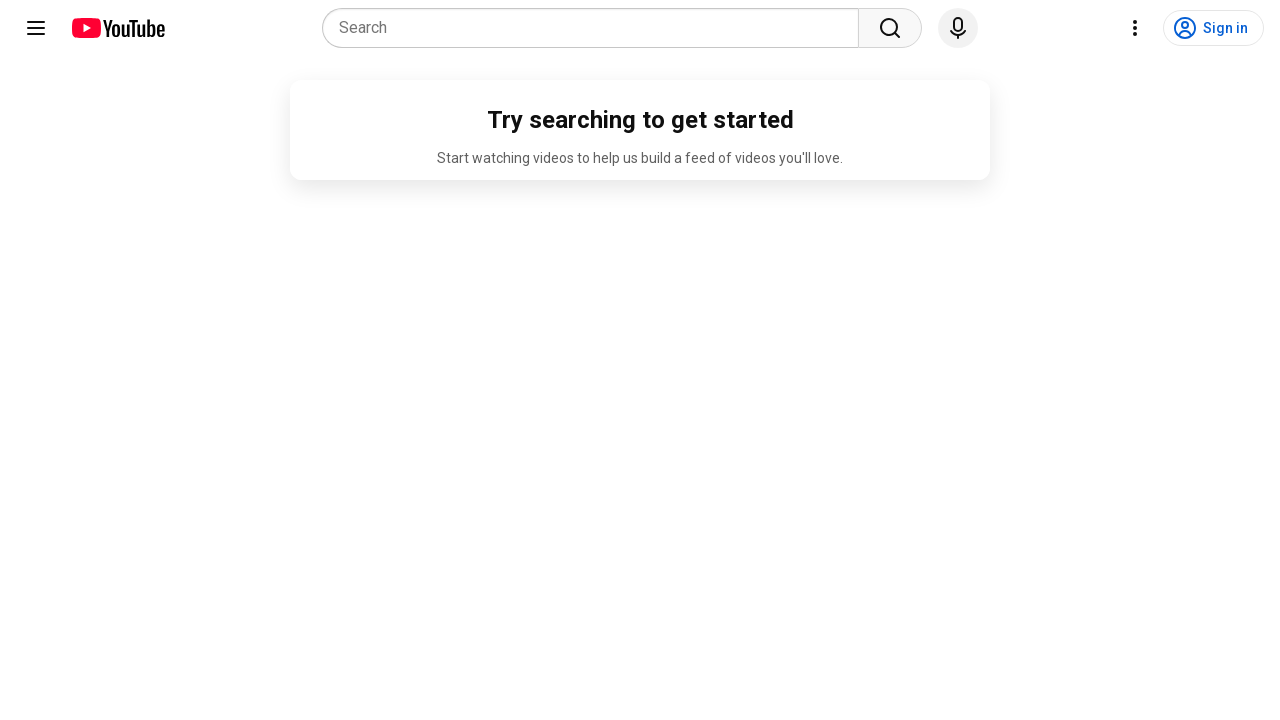